Tests the Lorem Ipsum generator by entering a byte count value, selecting the bytes option, and clicking the generate button to create Lorem Ipsum text.

Starting URL: https://www.lipsum.com/

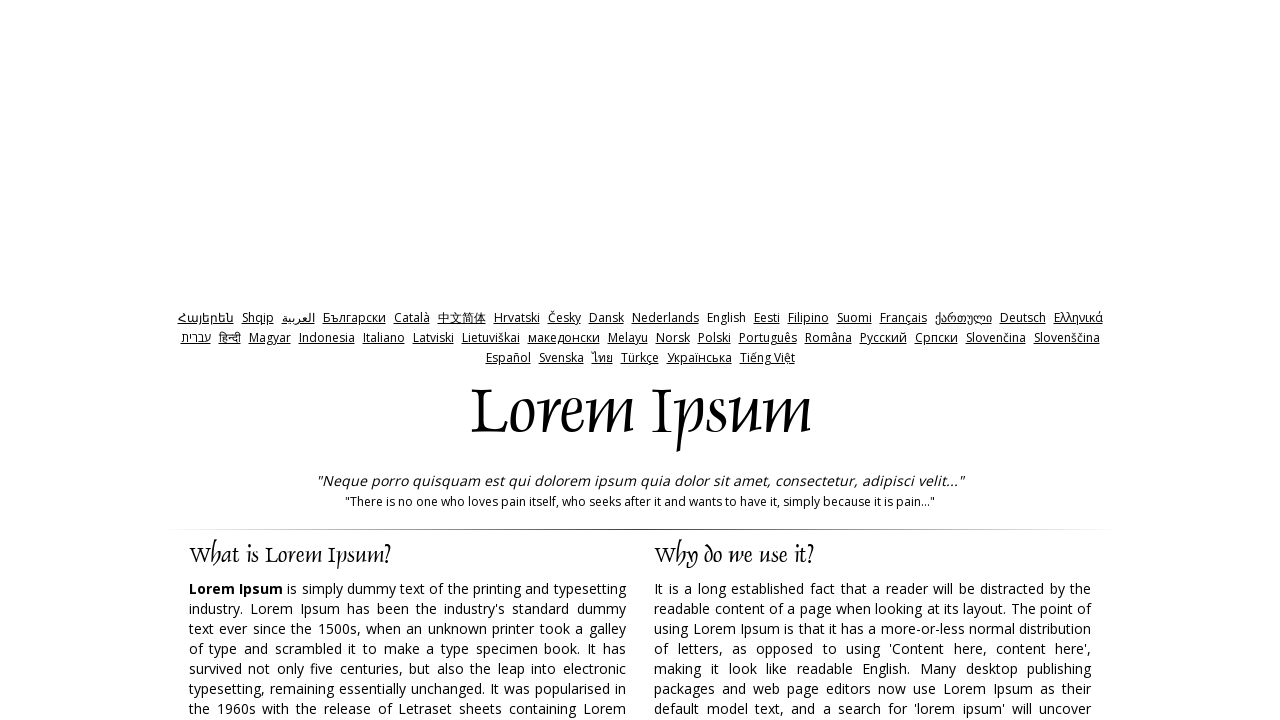

Clicked on the input field at (689, 360) on xpath=//input
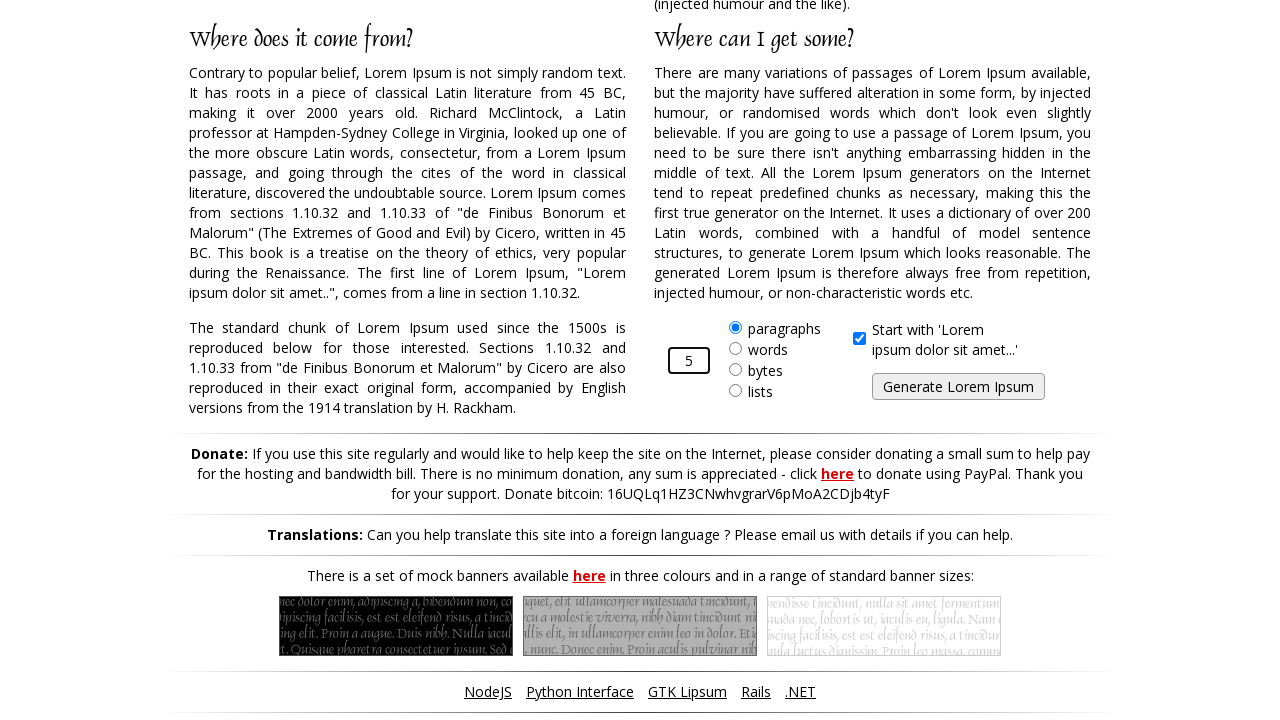

Filled input field with byte count value '141' on //input
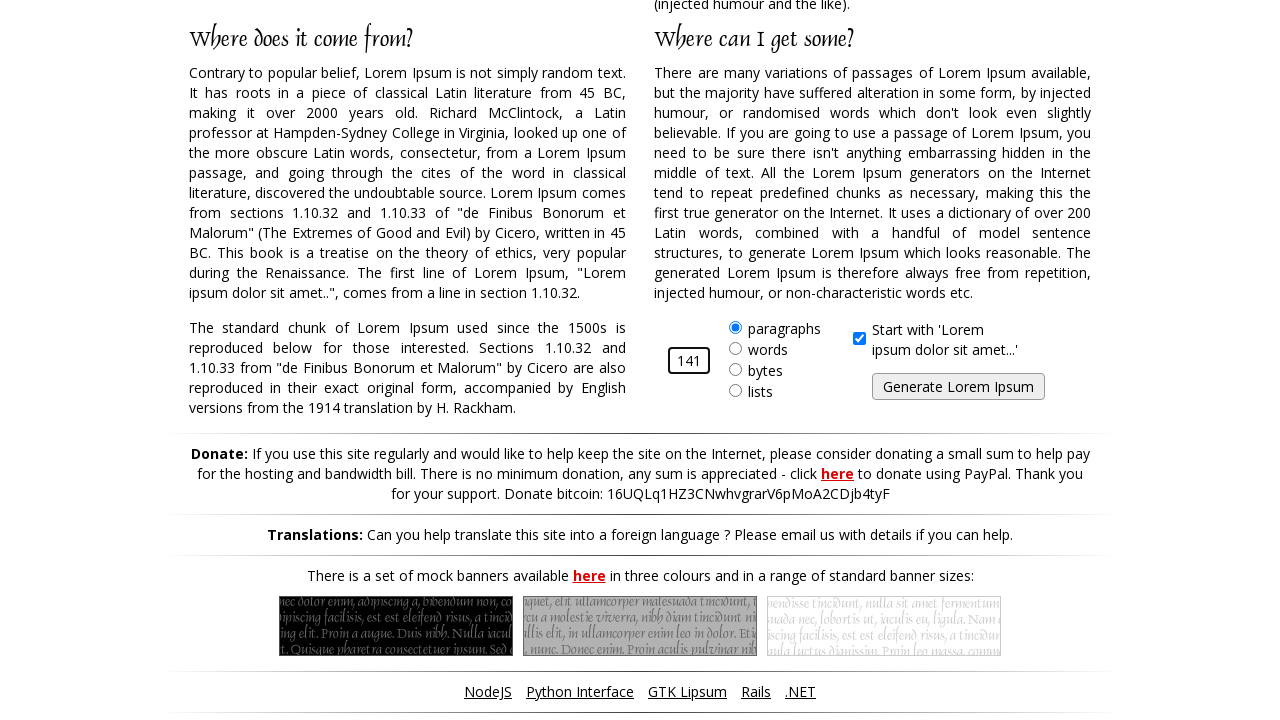

Selected the bytes option at (735, 370) on xpath=//*[@id='Panes']/div[4]/form/table/tbody/tr[1]/td[2]/table/tbody/tr[3]/td[
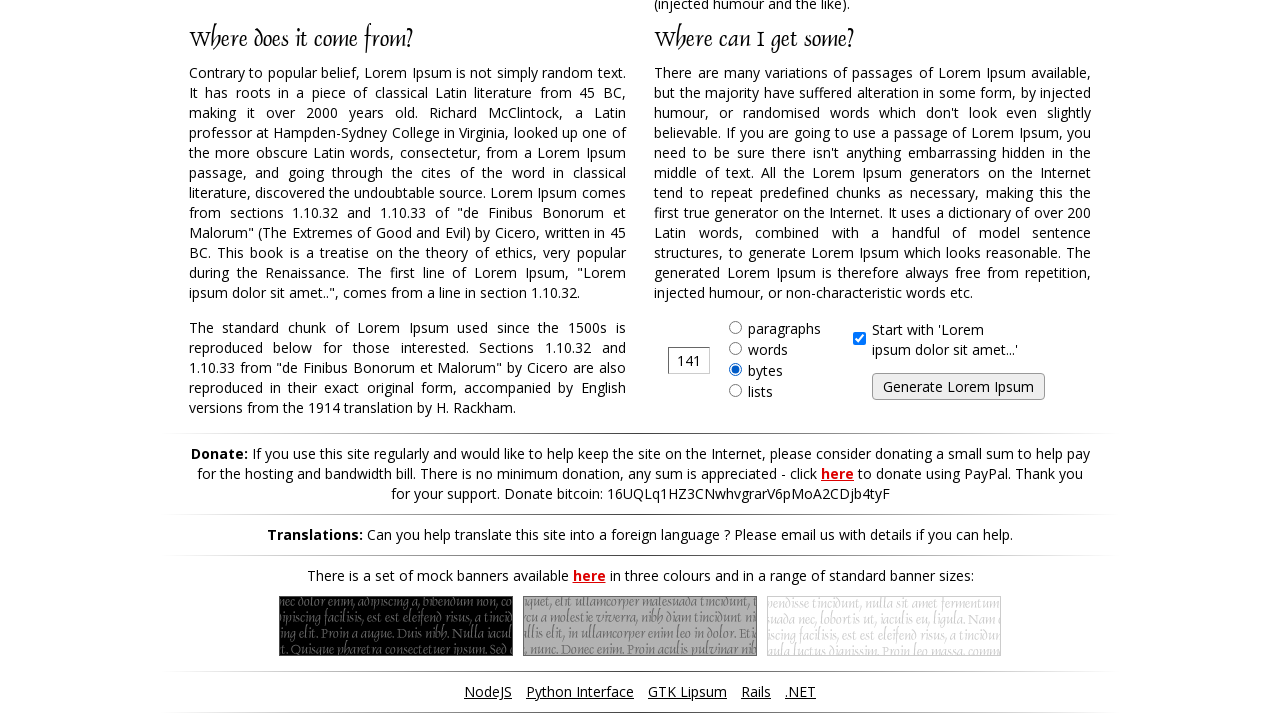

Clicked the generate button at (958, 387) on #generate
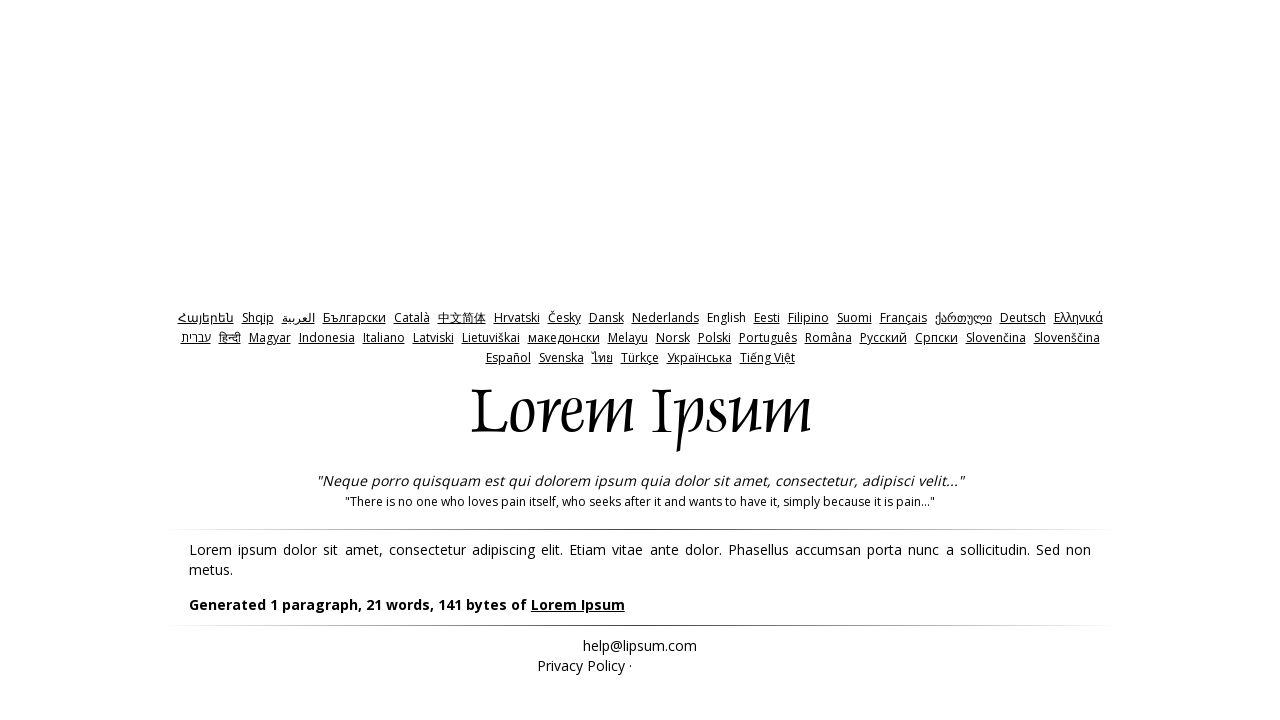

Lorem Ipsum text was successfully generated
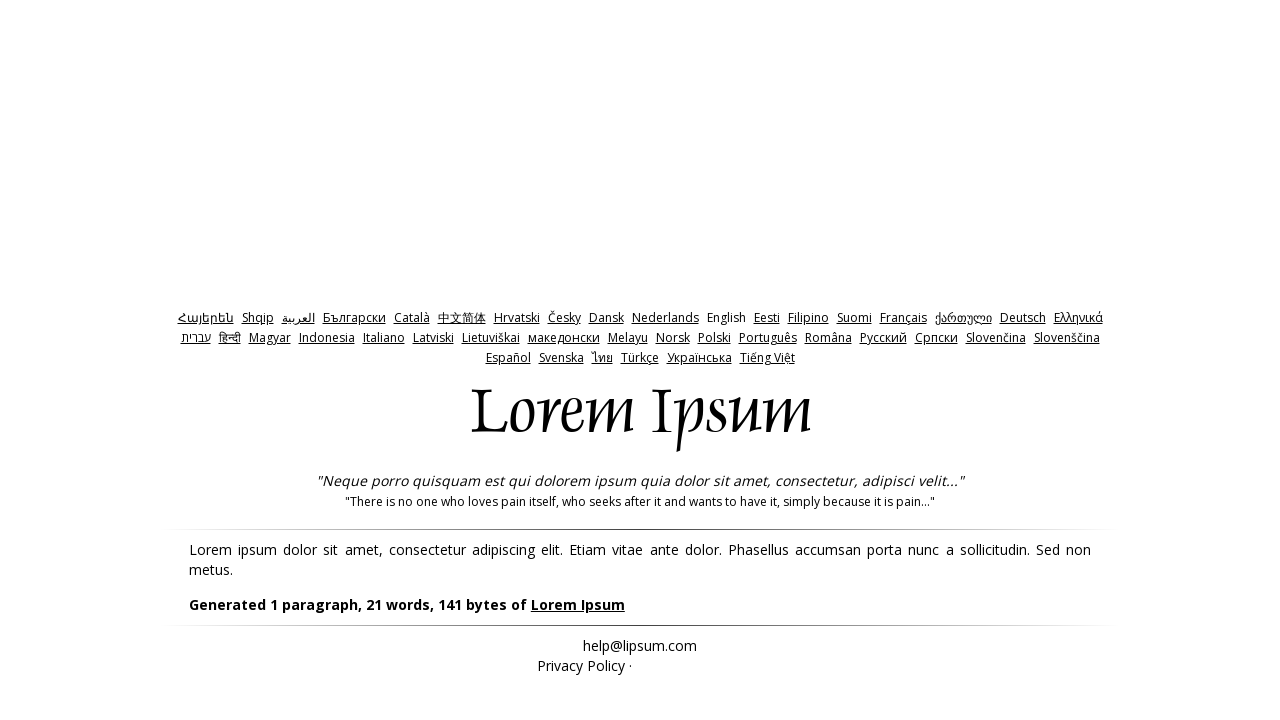

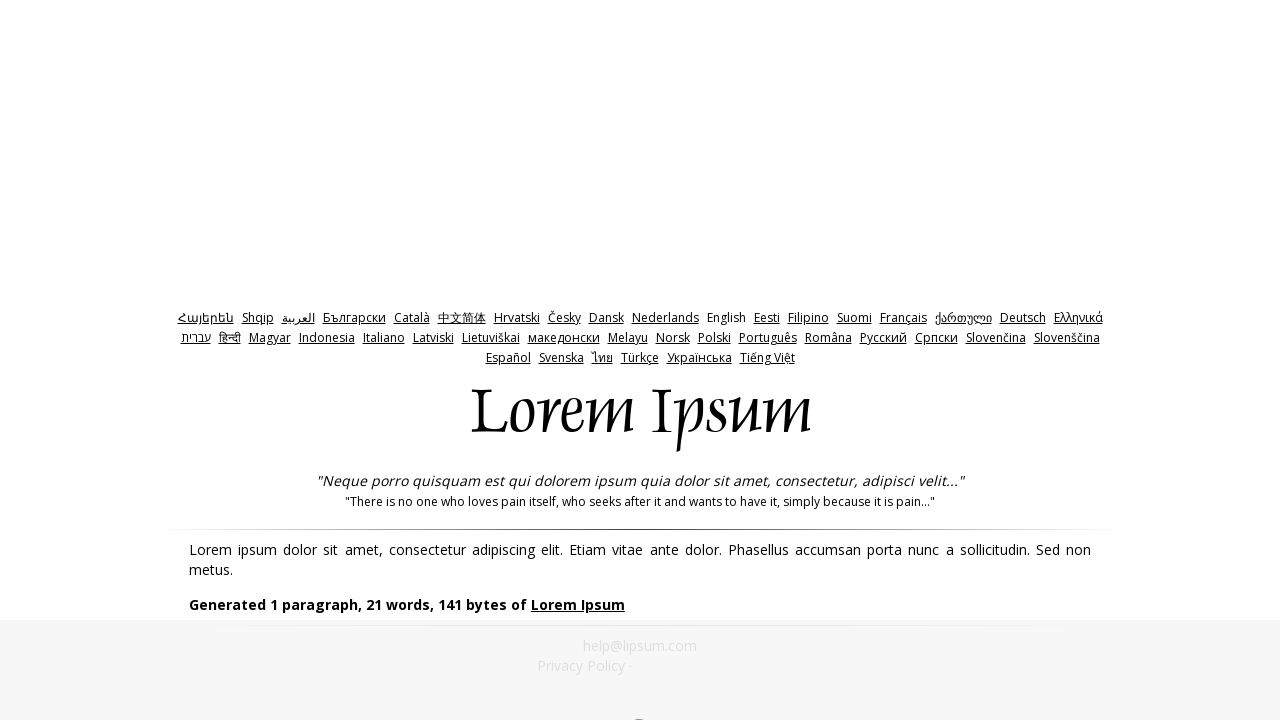